Tests hide and show functionality by scrolling down and clicking hide then show buttons

Starting URL: https://codenboxautomationlab.com/practice/

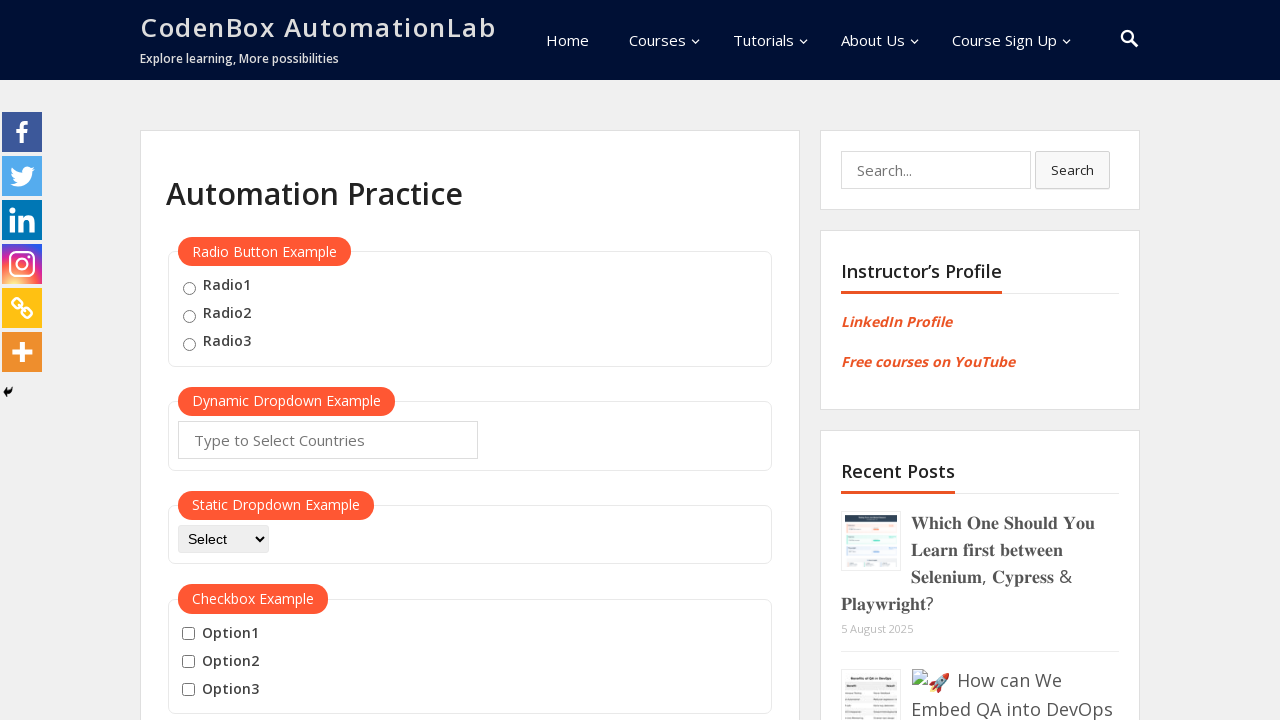

Scrolled down to hide/show button section
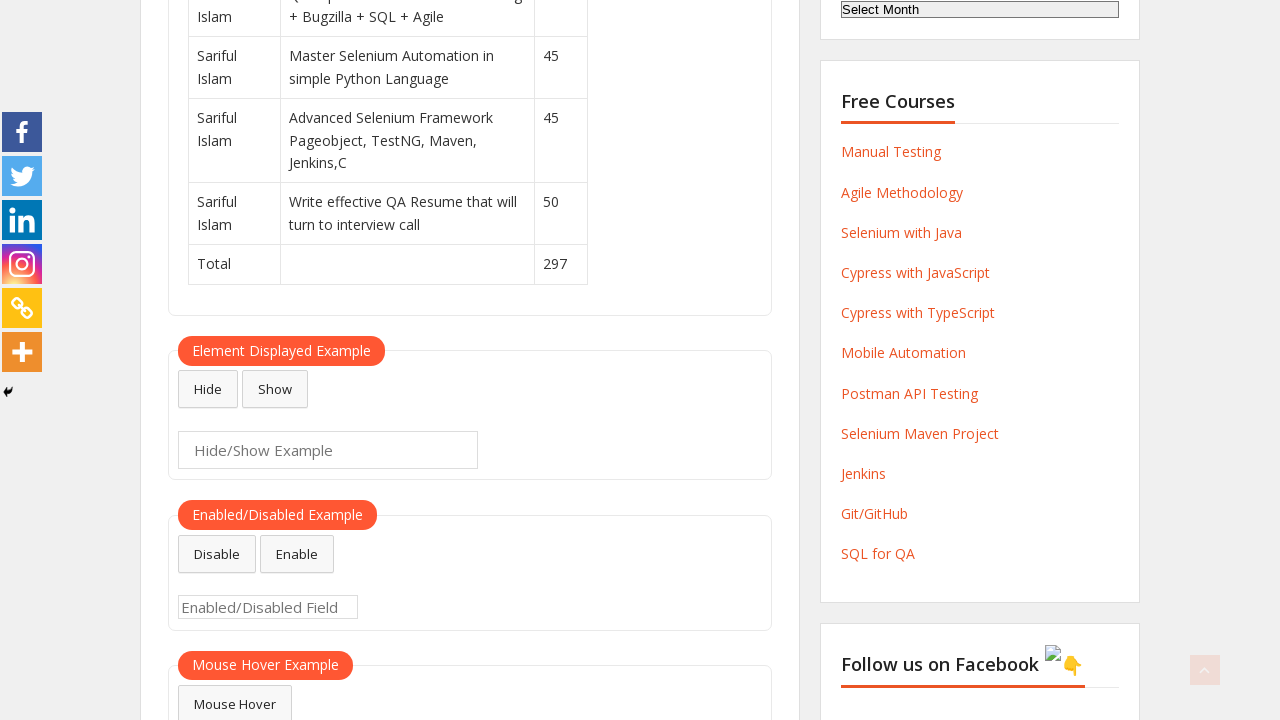

Clicked hide button to hide the textbox at (208, 389) on #hide-textbox
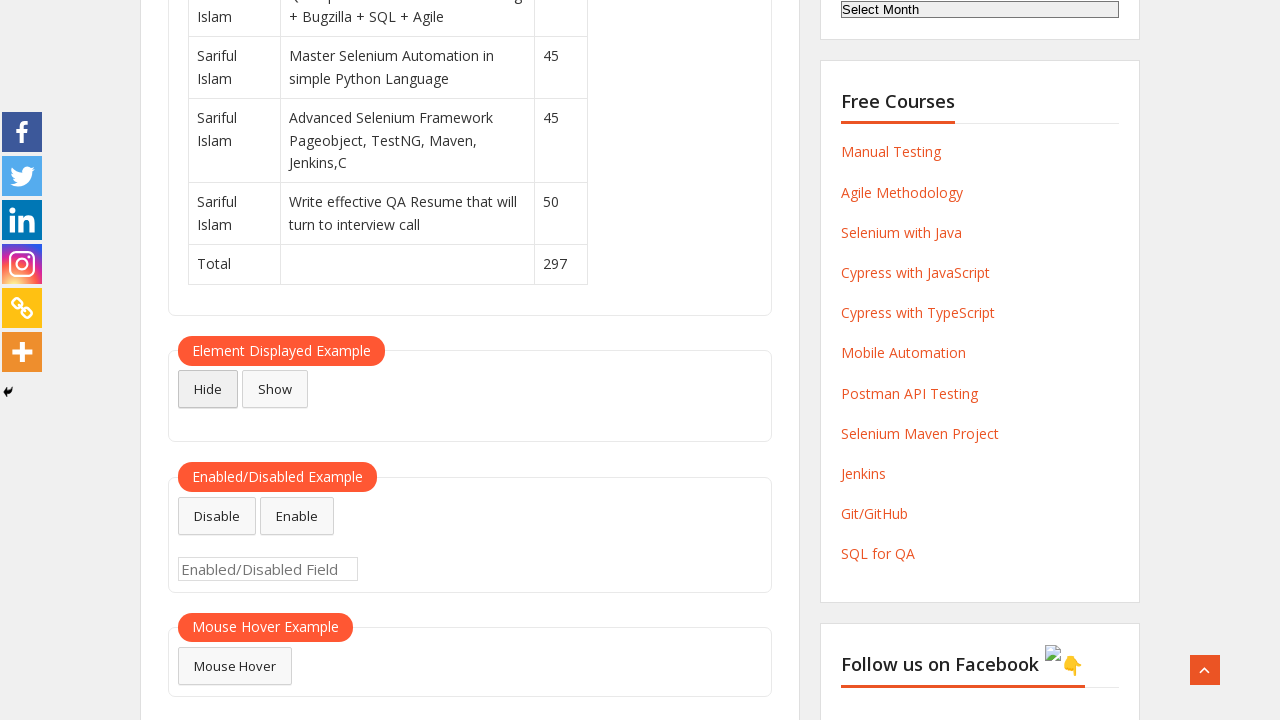

Waited 500ms for UI to update
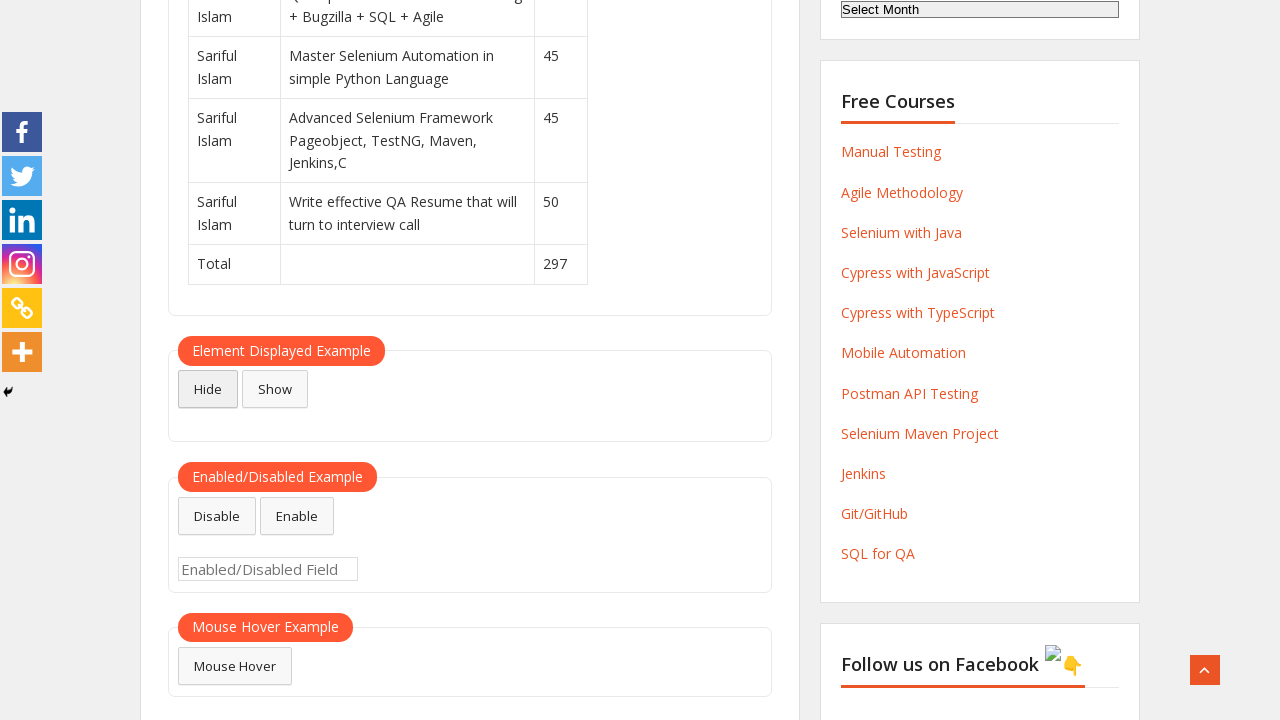

Clicked show button to reveal the textbox at (275, 389) on #show-textbox
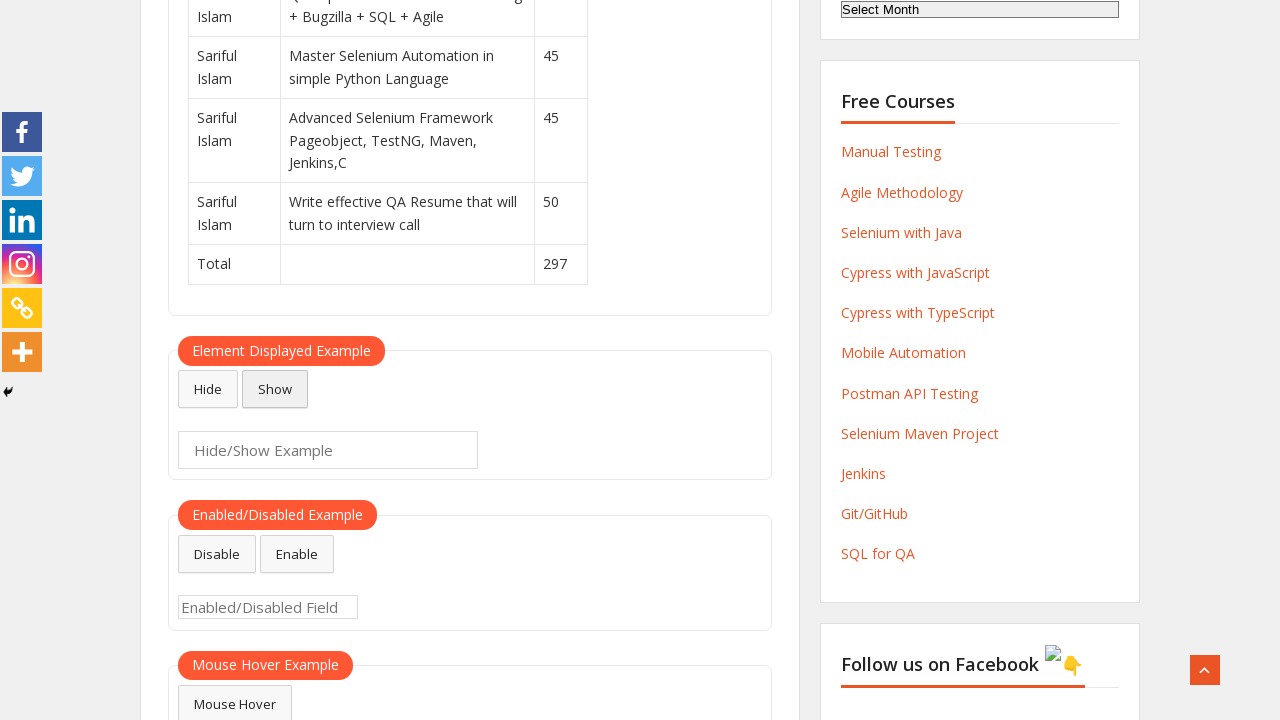

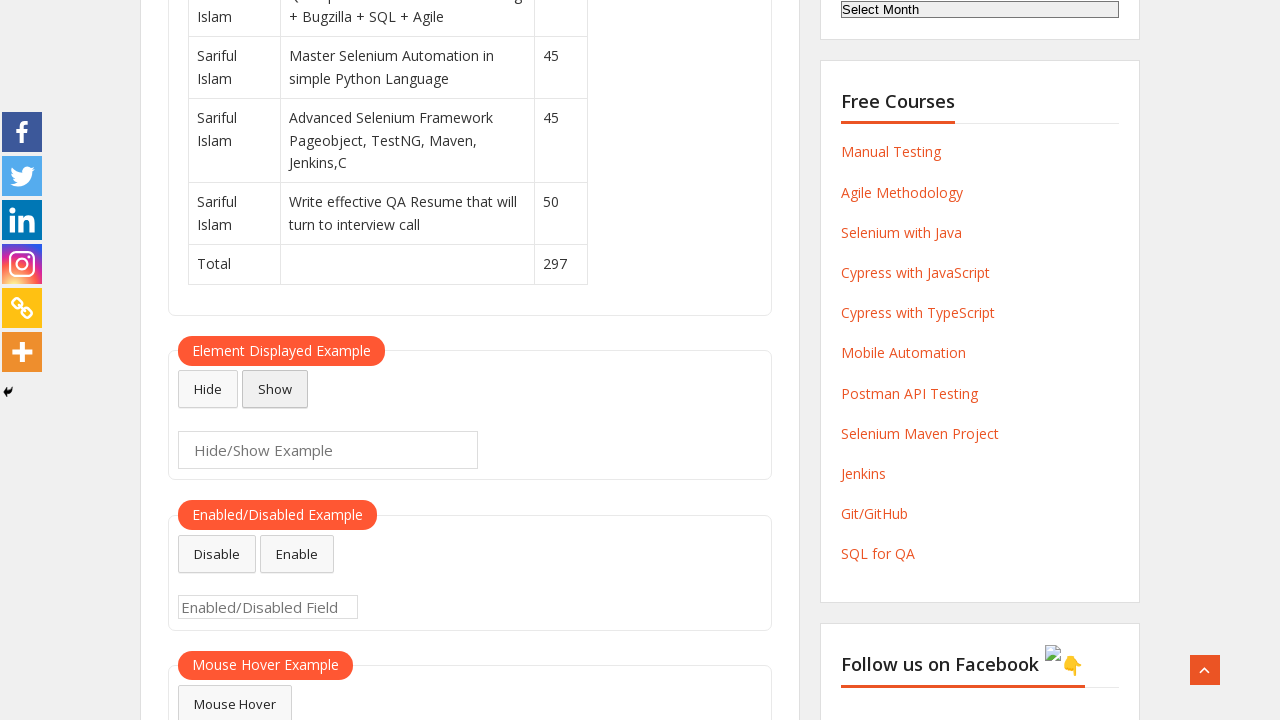